Tests multiple interactive elements on the-internet.herokuapp.com including hovering on images, toggling checkboxes, entering numbers in input fields, and selecting dropdown options, navigating back between pages after each action.

Starting URL: http://the-internet.herokuapp.com/

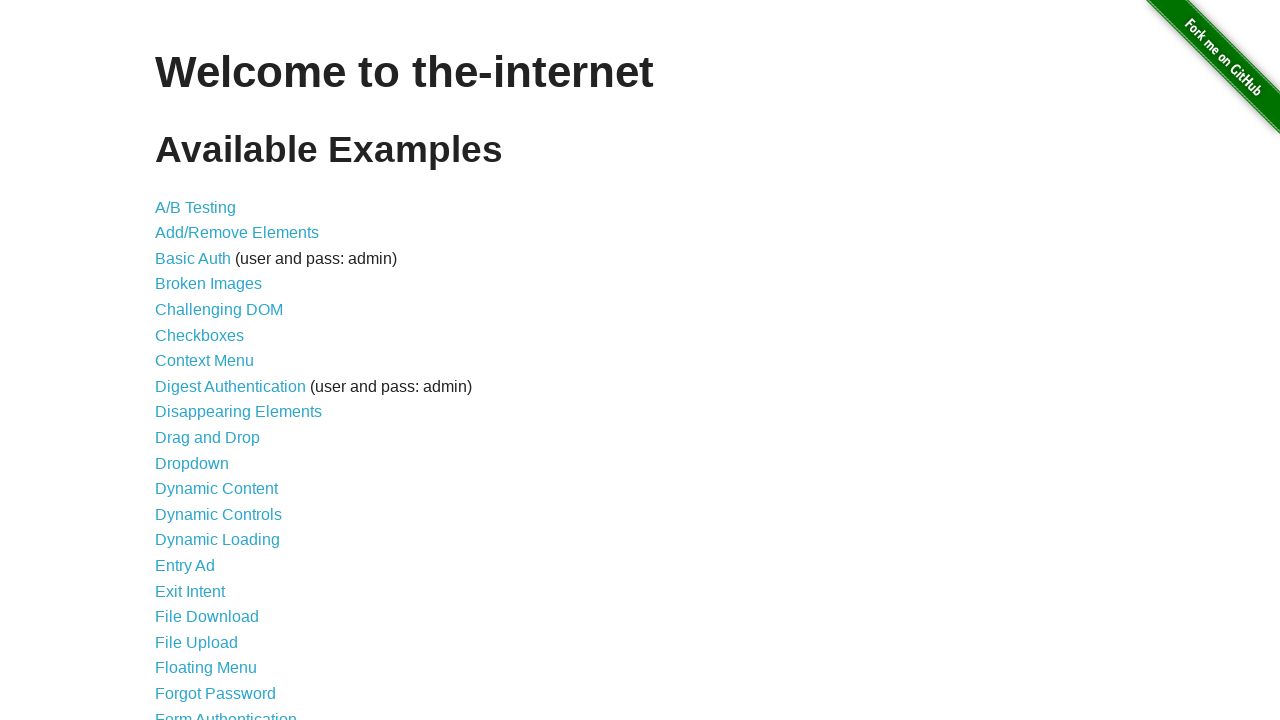

Clicked on Hovers link at (180, 360) on text=Hovers
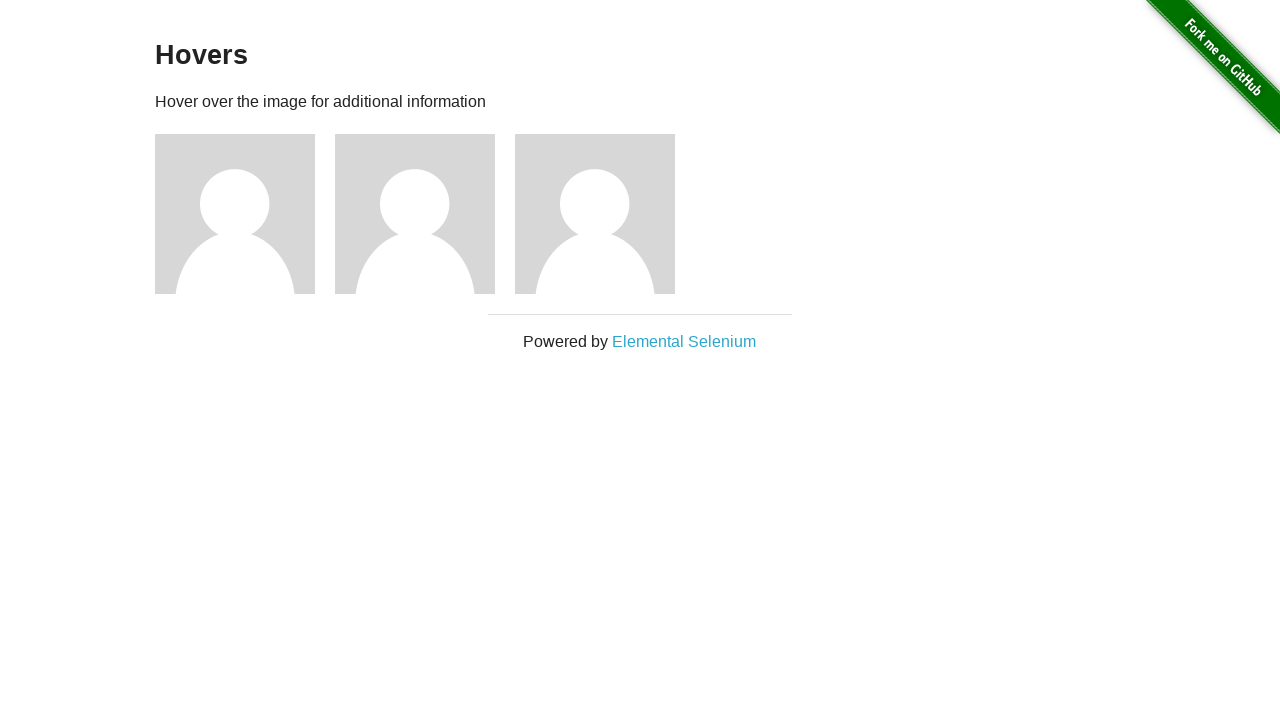

Hovered over avatar image at (235, 214) on img[src='/img/avatar-blank.jpg']
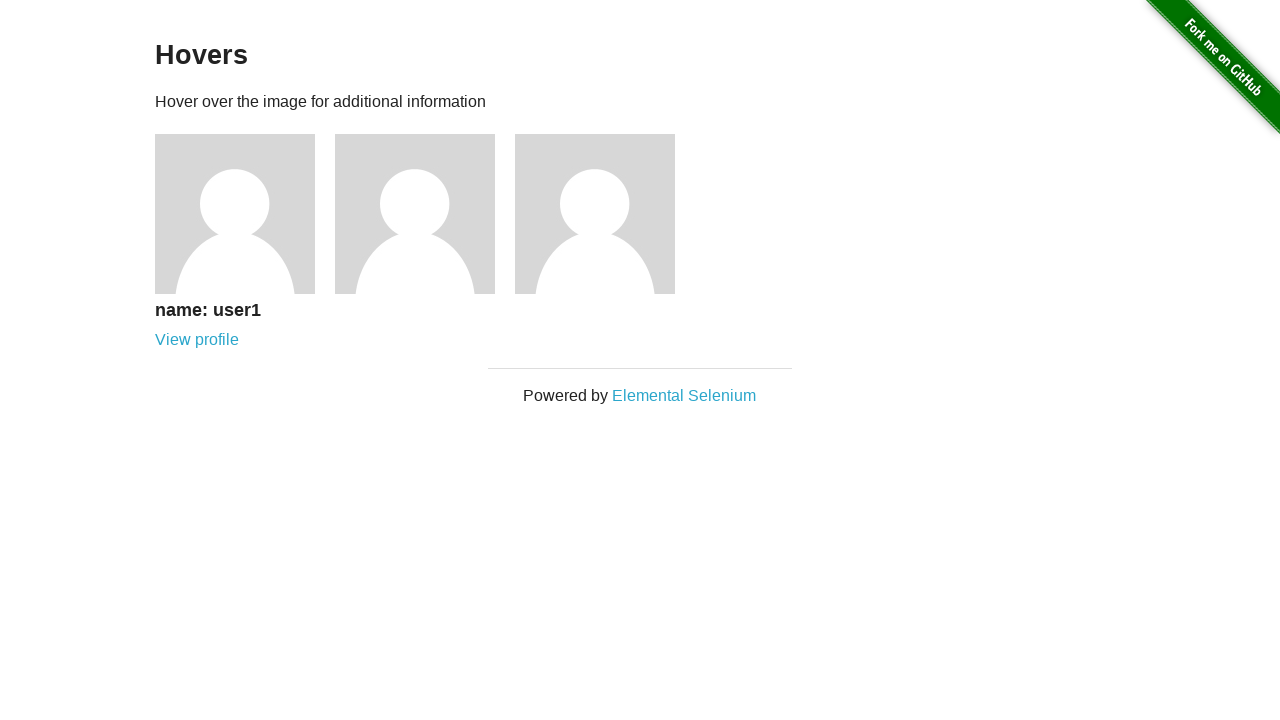

Figcaption element appeared after hovering
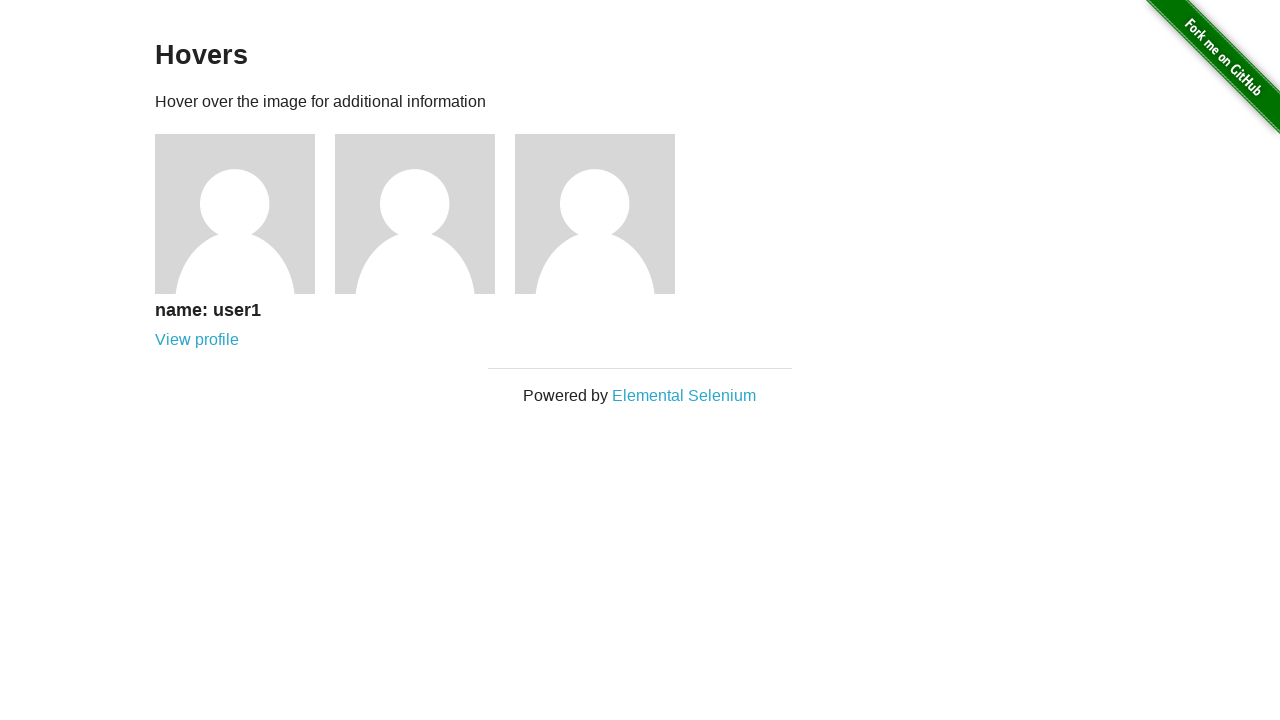

Navigated back to home page
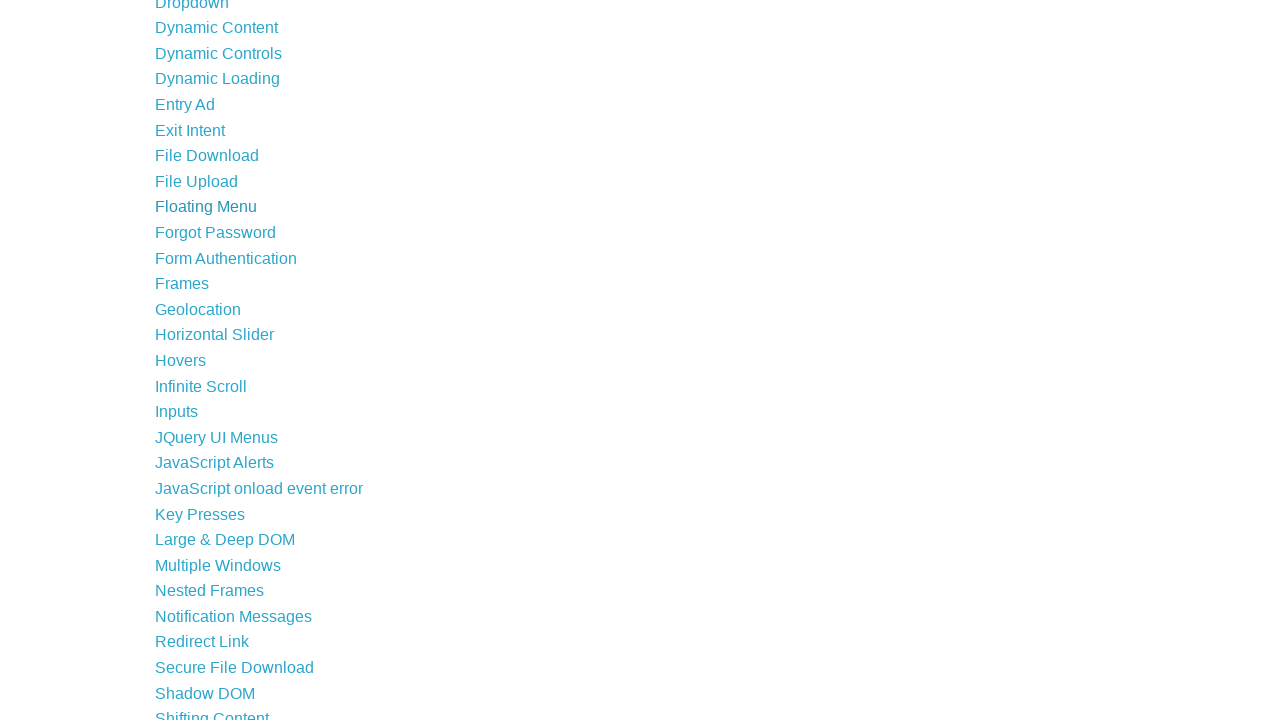

Clicked on Checkboxes link at (200, 335) on text=Checkboxes
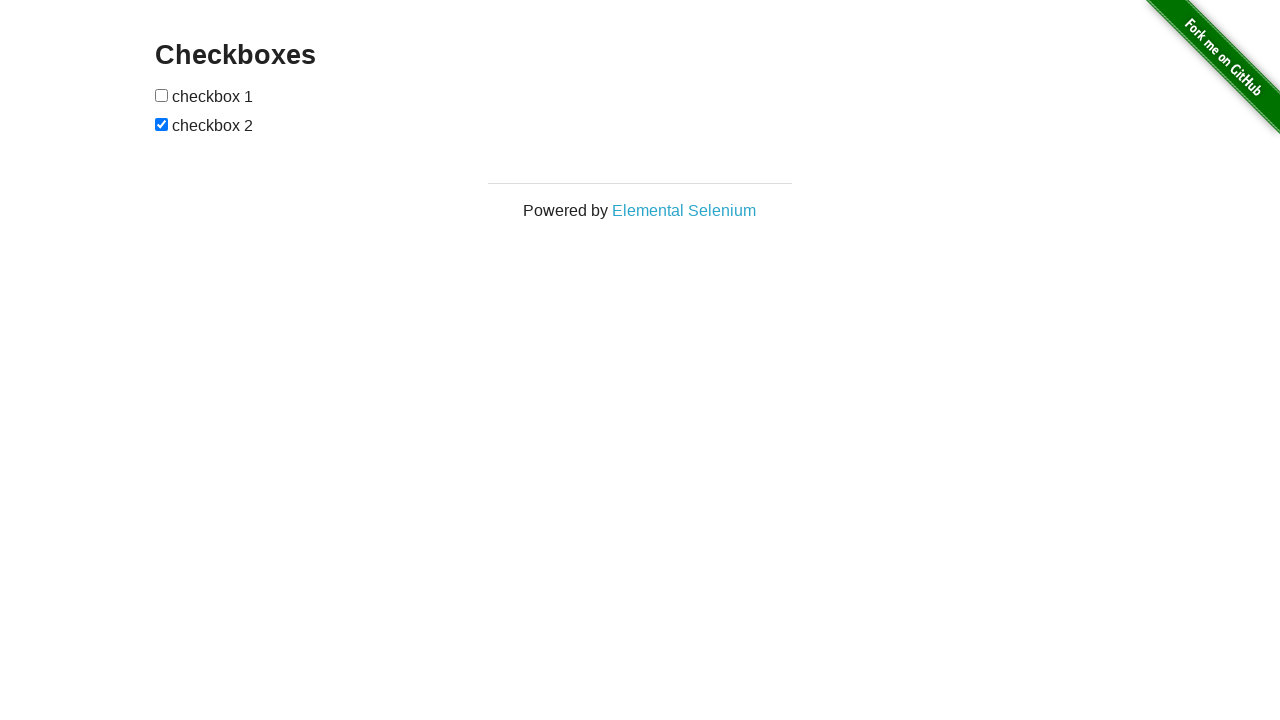

Toggled first checkbox at (162, 95) on input[type='checkbox'] >> nth=0
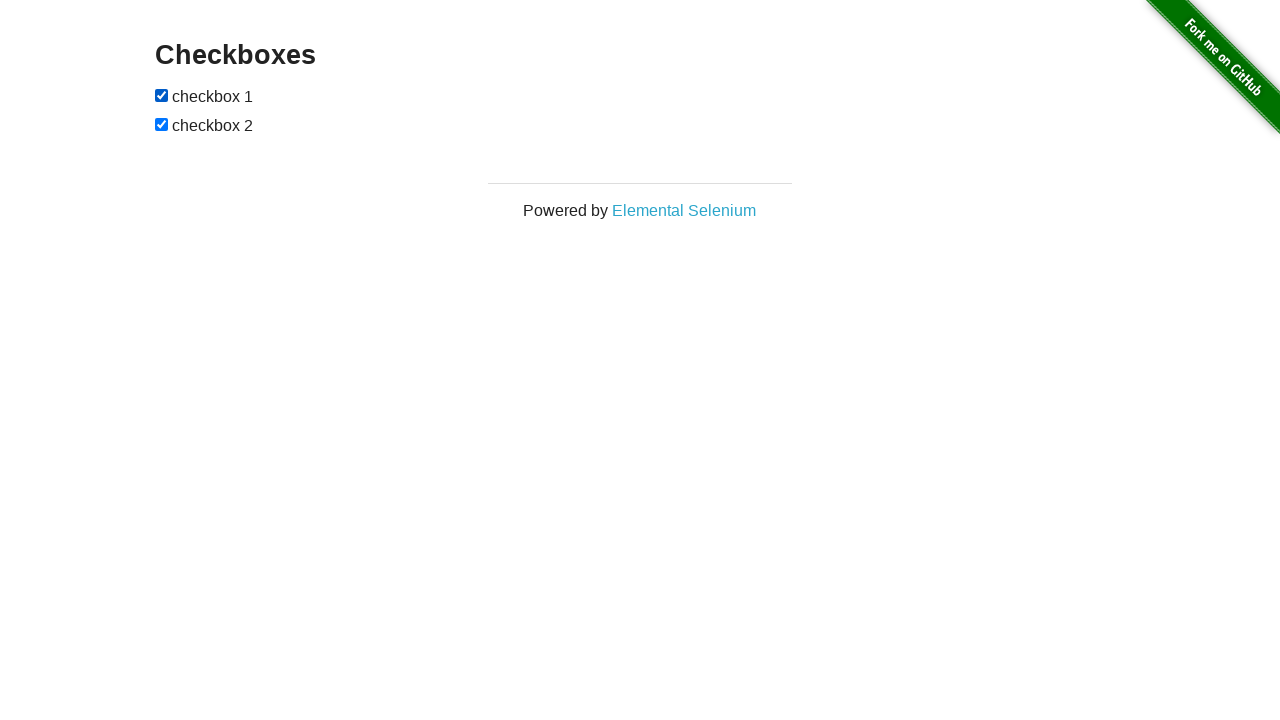

Waited 2 seconds
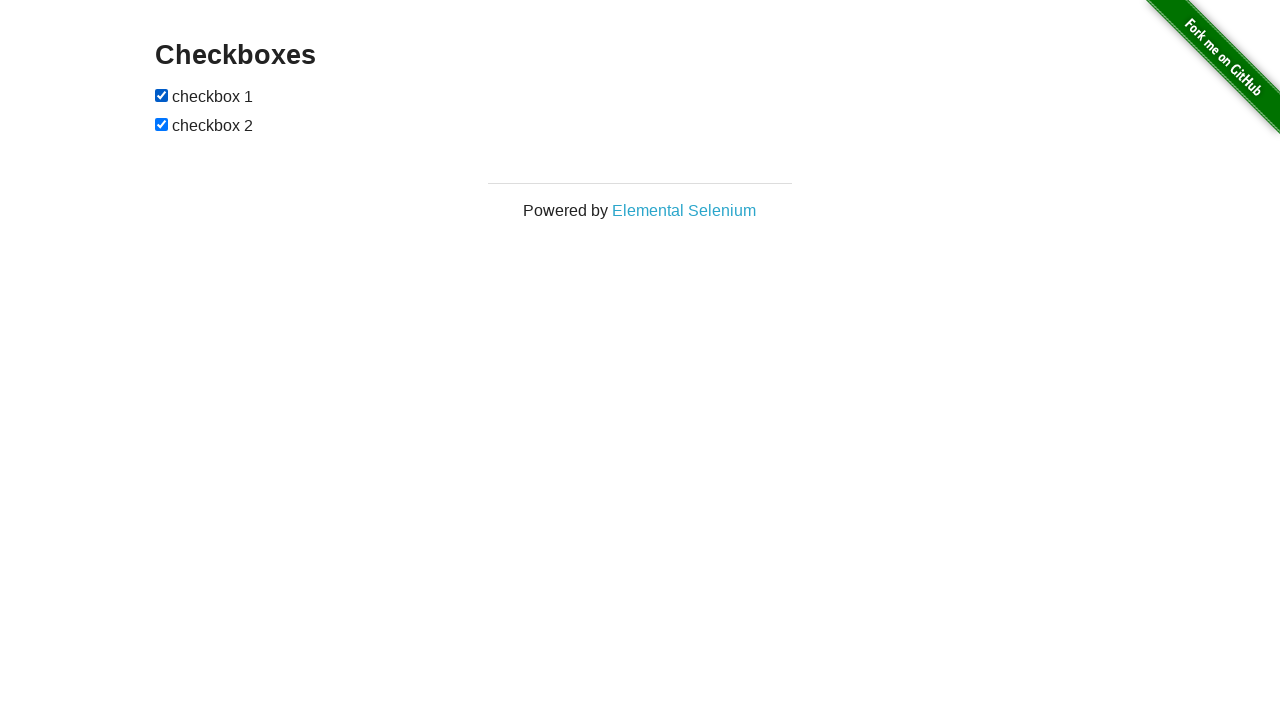

Toggled first checkbox back to original state at (162, 95) on input[type='checkbox'] >> nth=0
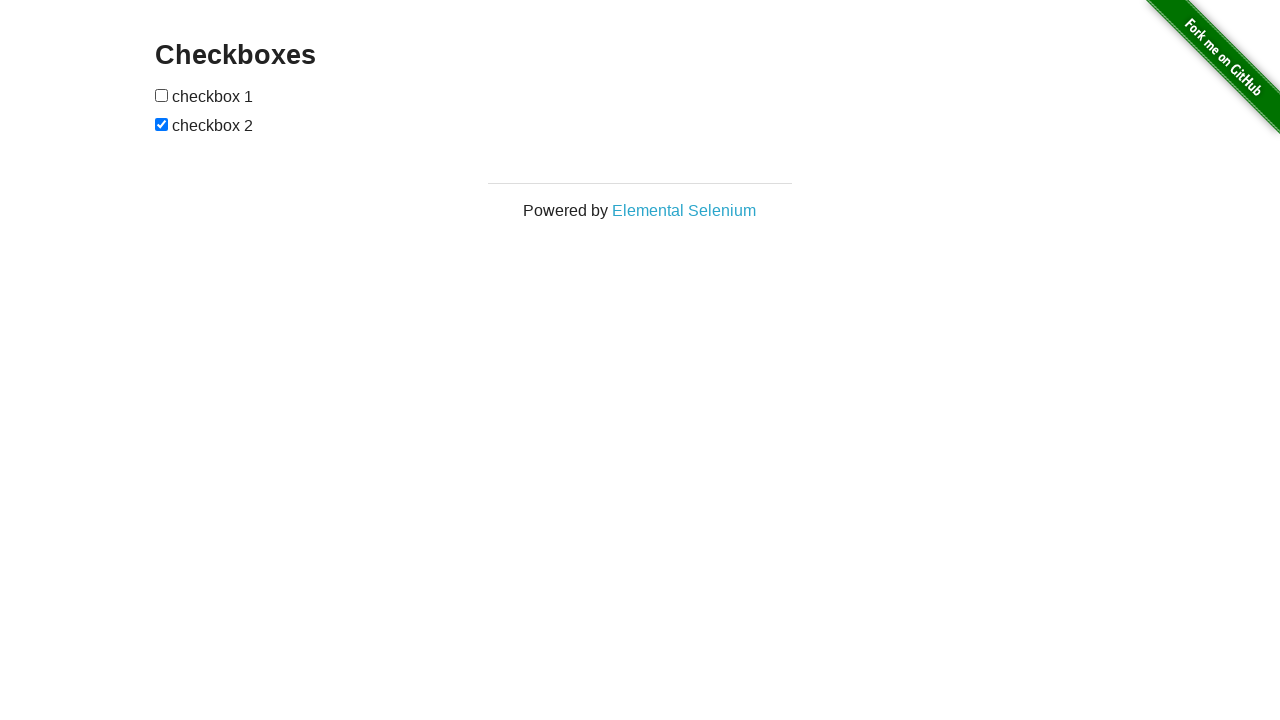

Navigated back to home page
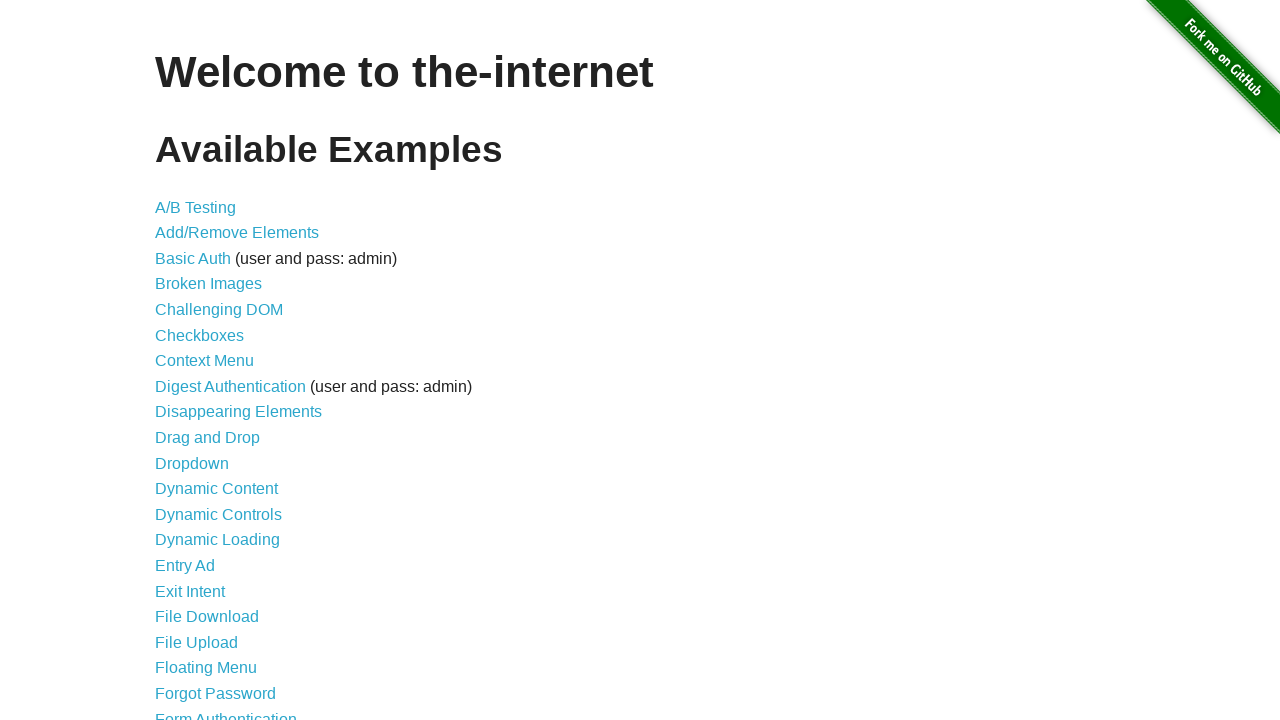

Clicked on Inputs link at (176, 361) on a[href='/inputs']
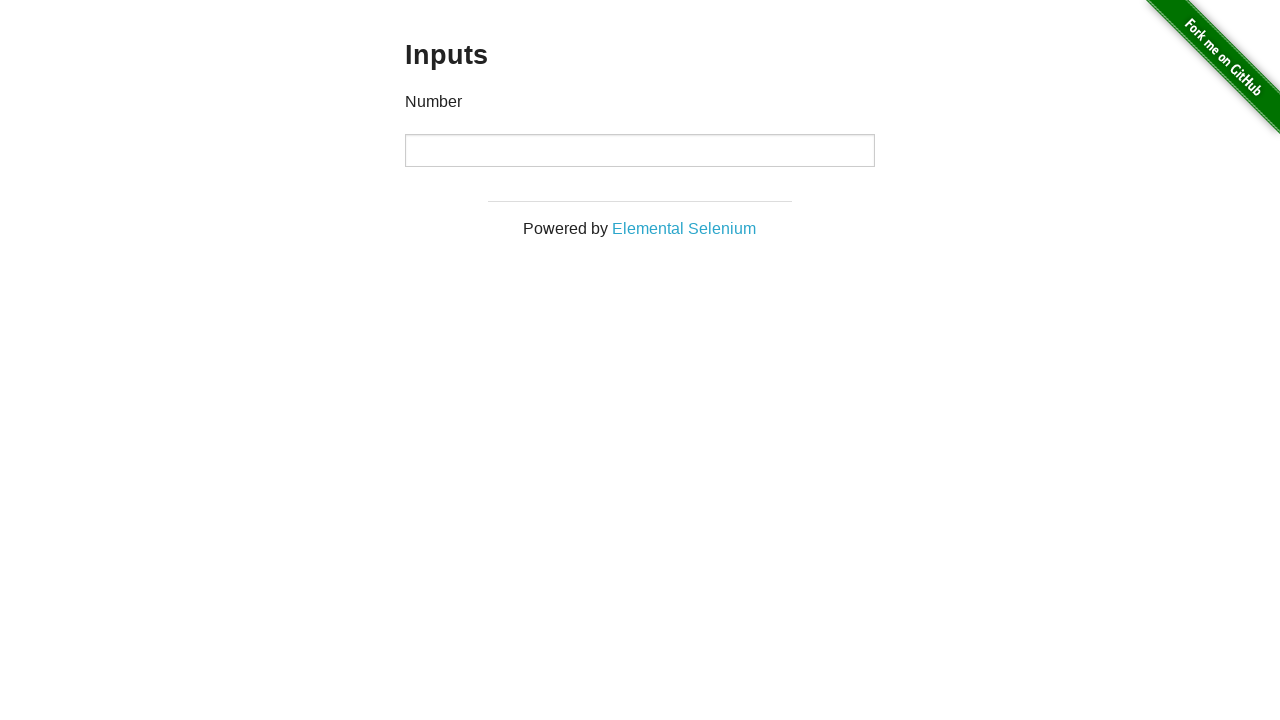

Entered 4-digit number '1234' in input field on input[type='number']
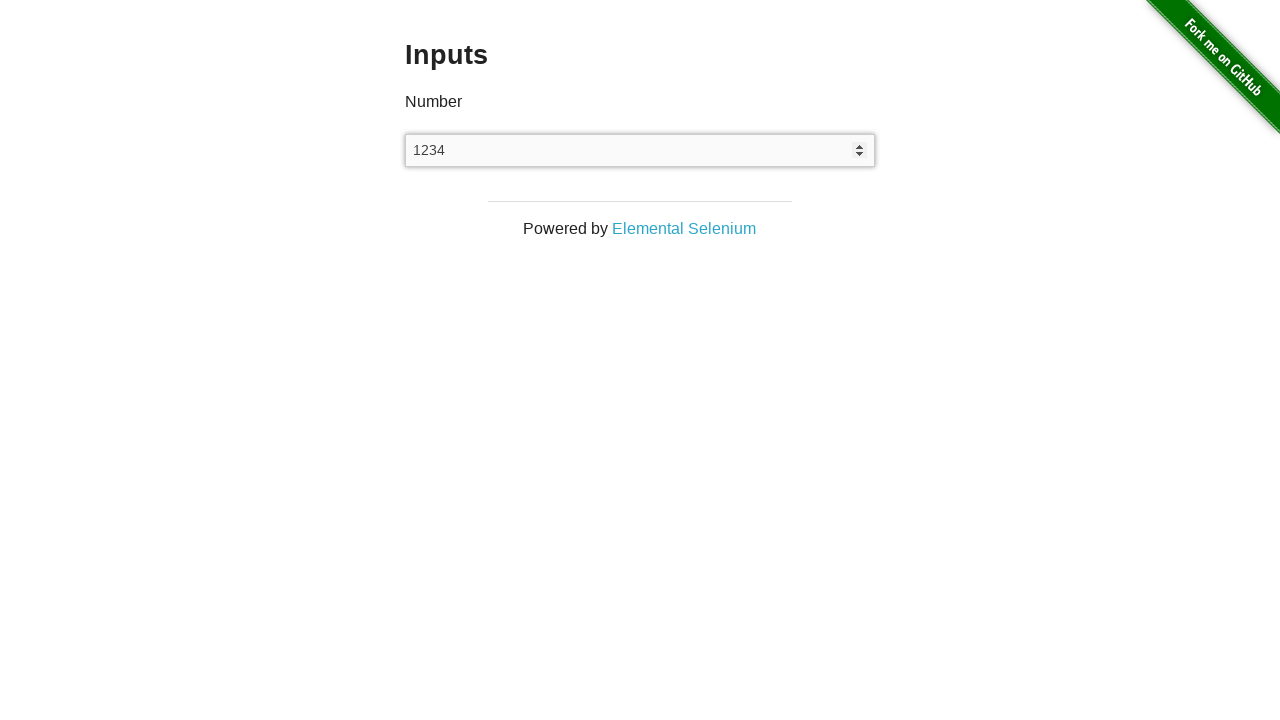

Navigated back to home page
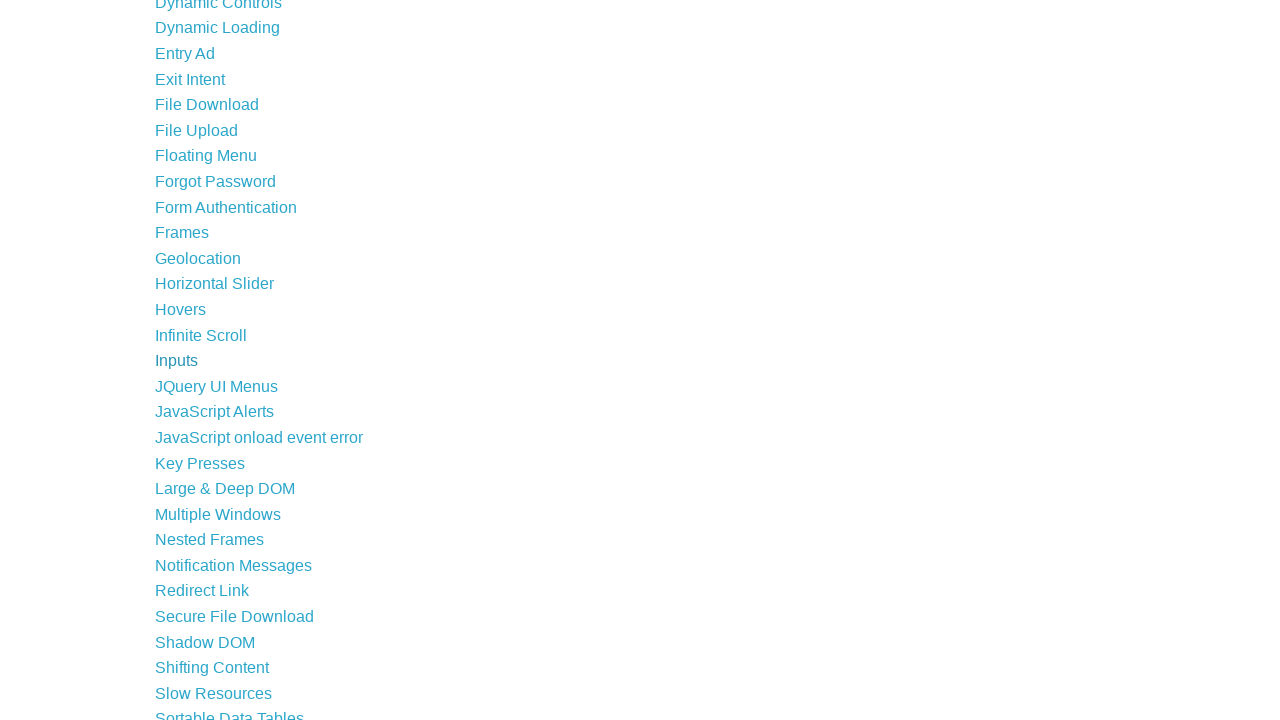

Clicked on Dropdown link at (192, 360) on a[href='/dropdown']
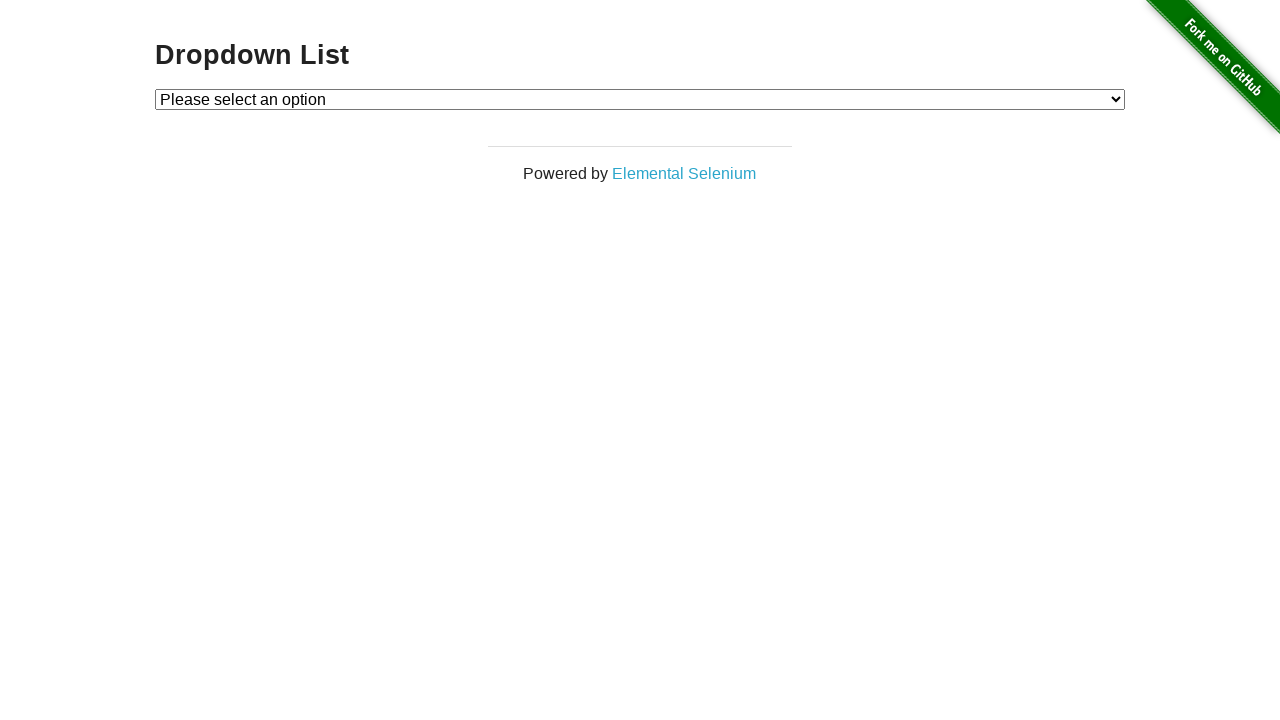

Selected 'Option 2' from dropdown menu on #dropdown
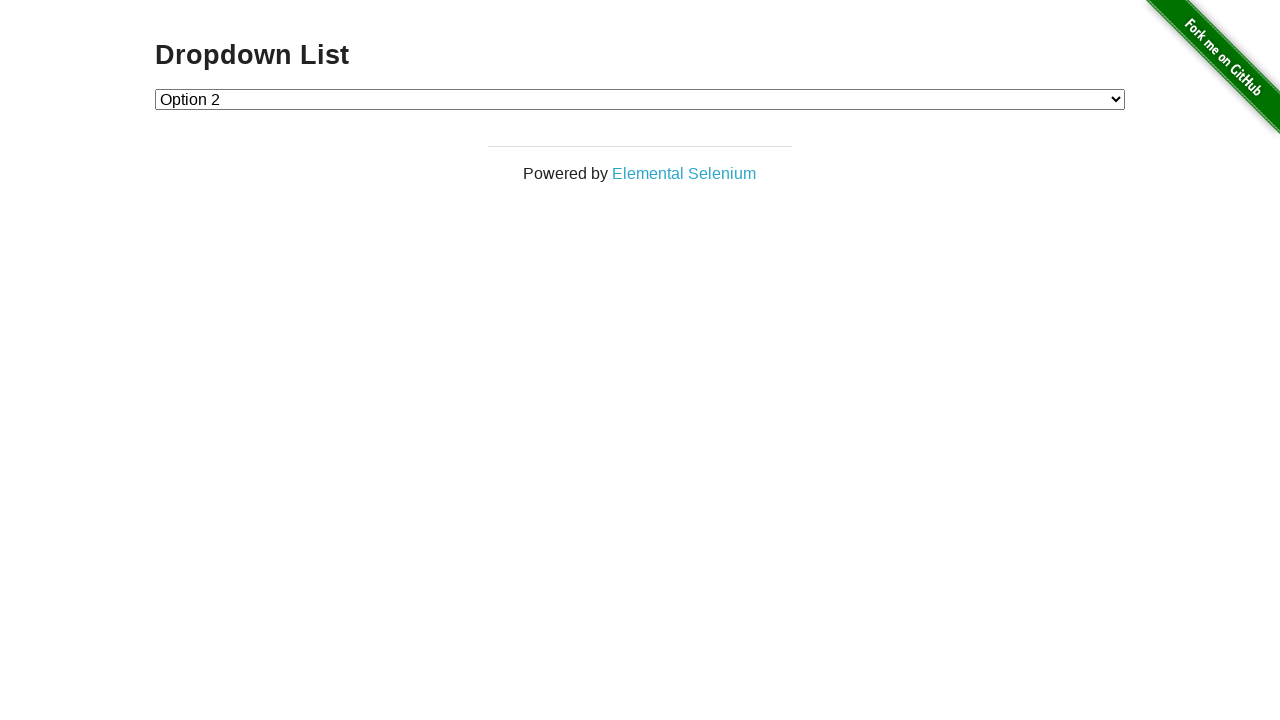

Navigated back to home page
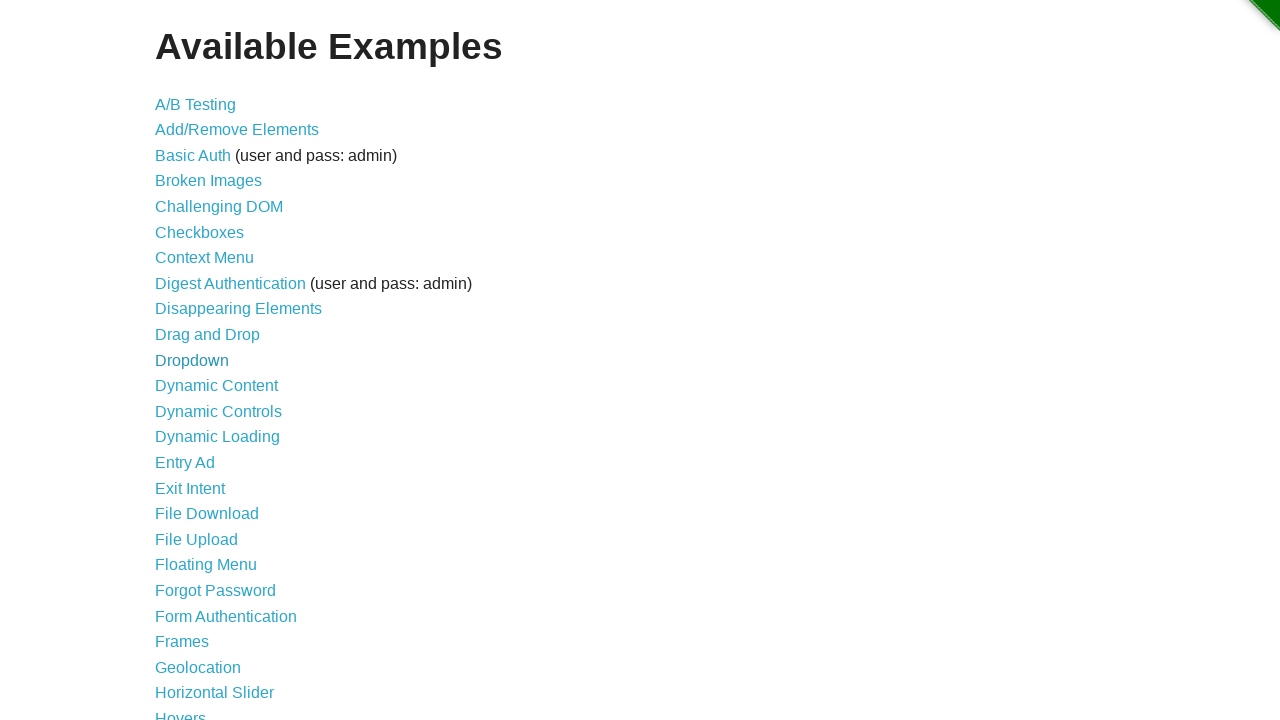

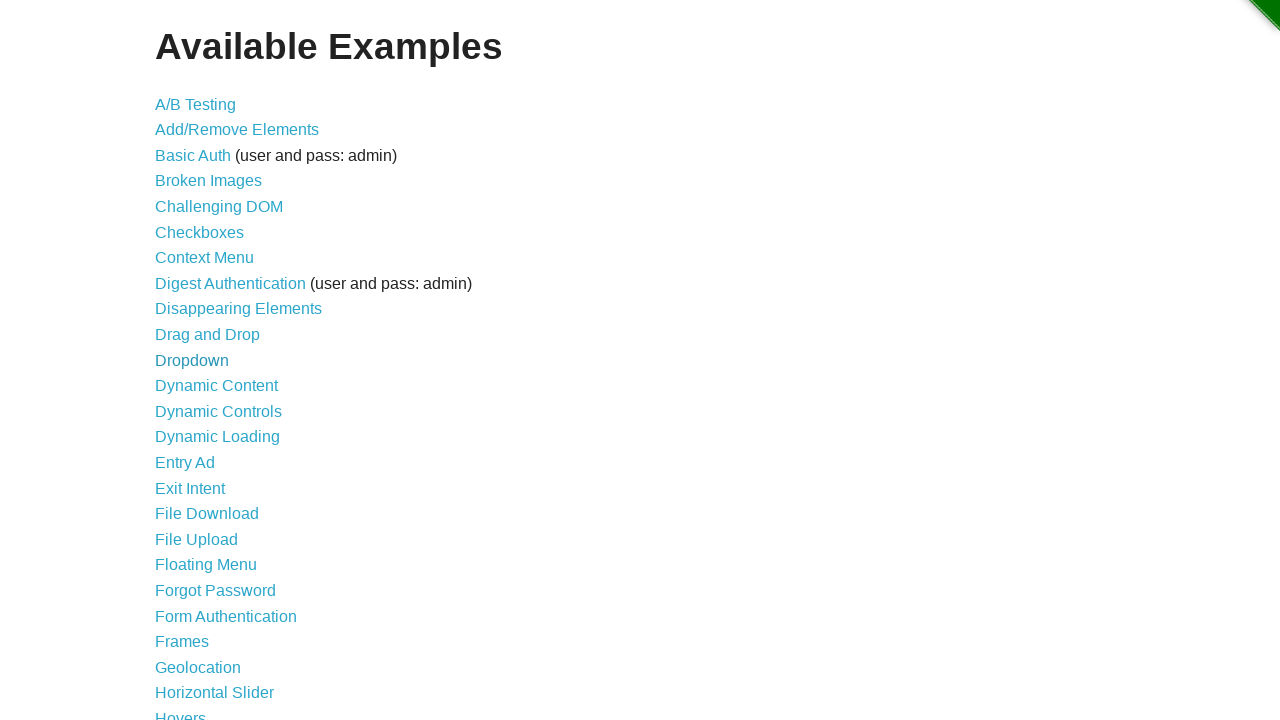